Tests alert handling functionality including basic alerts, confirmation dialogs, and prompt boxes on a demo automation testing website

Starting URL: http://demo.automationtesting.in/Alerts.html

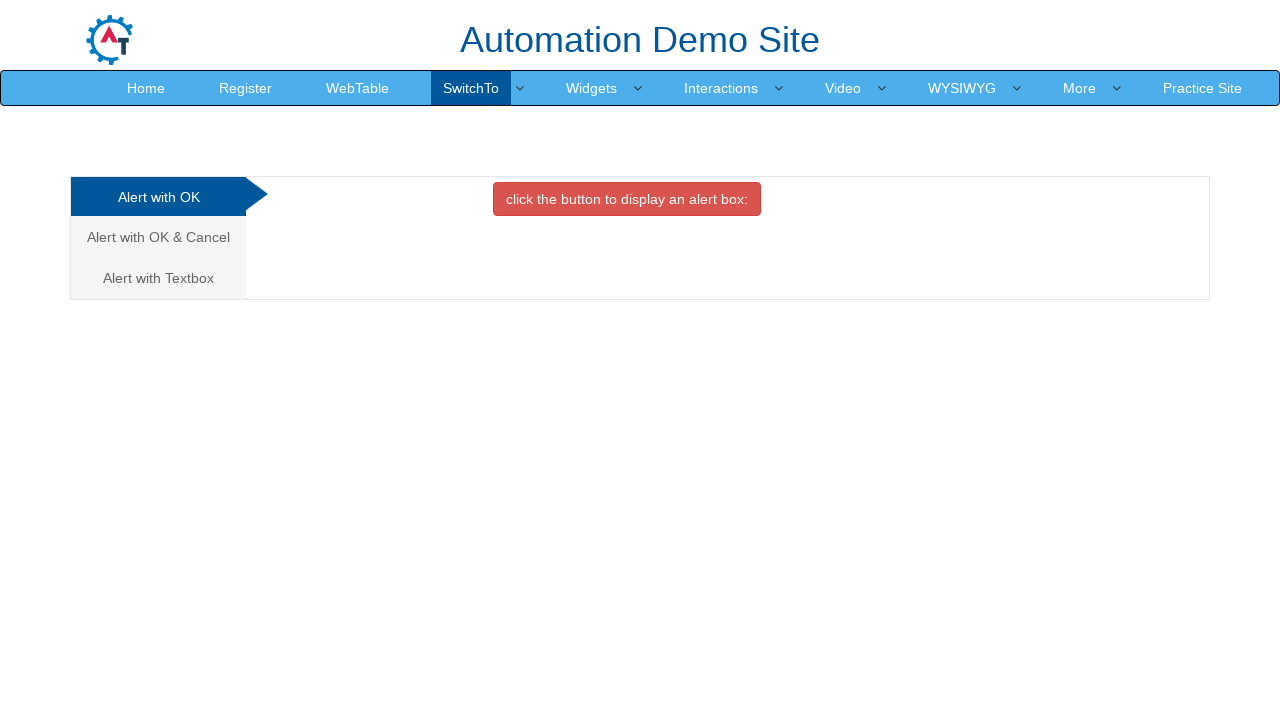

Scrolled down to view alert button
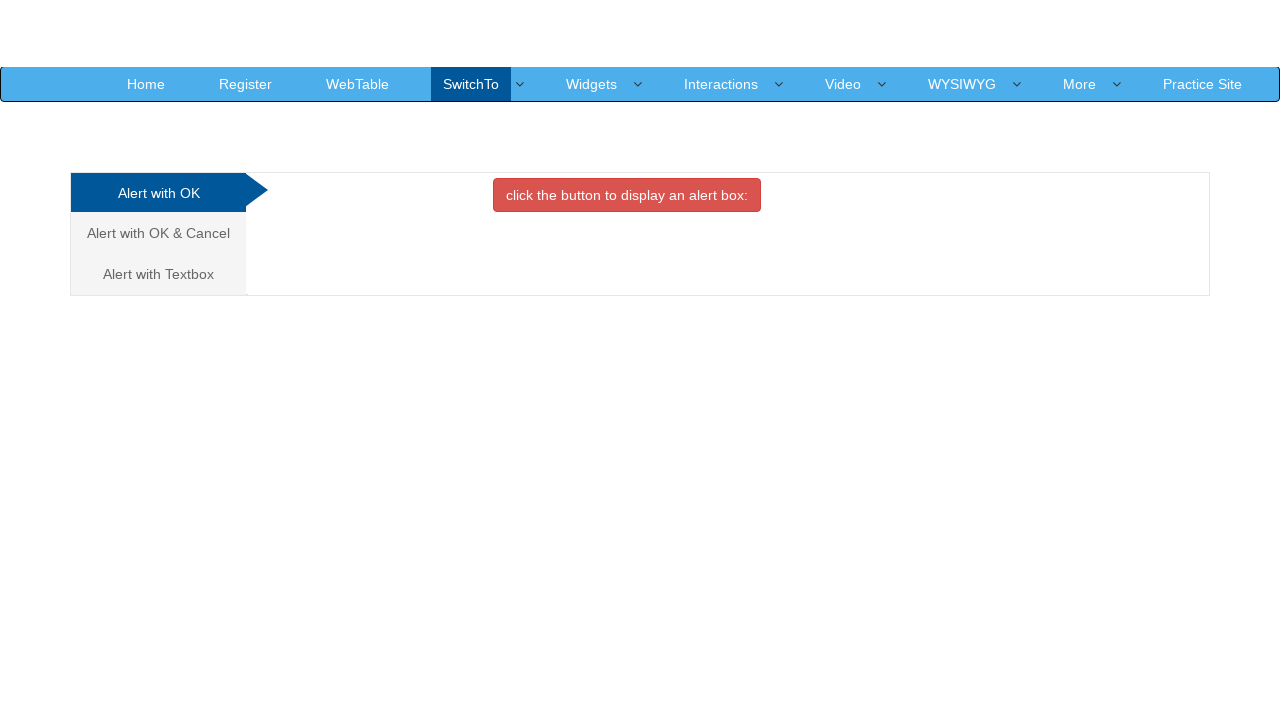

Clicked button to display basic alert at (627, 199) on button.btn.btn-danger
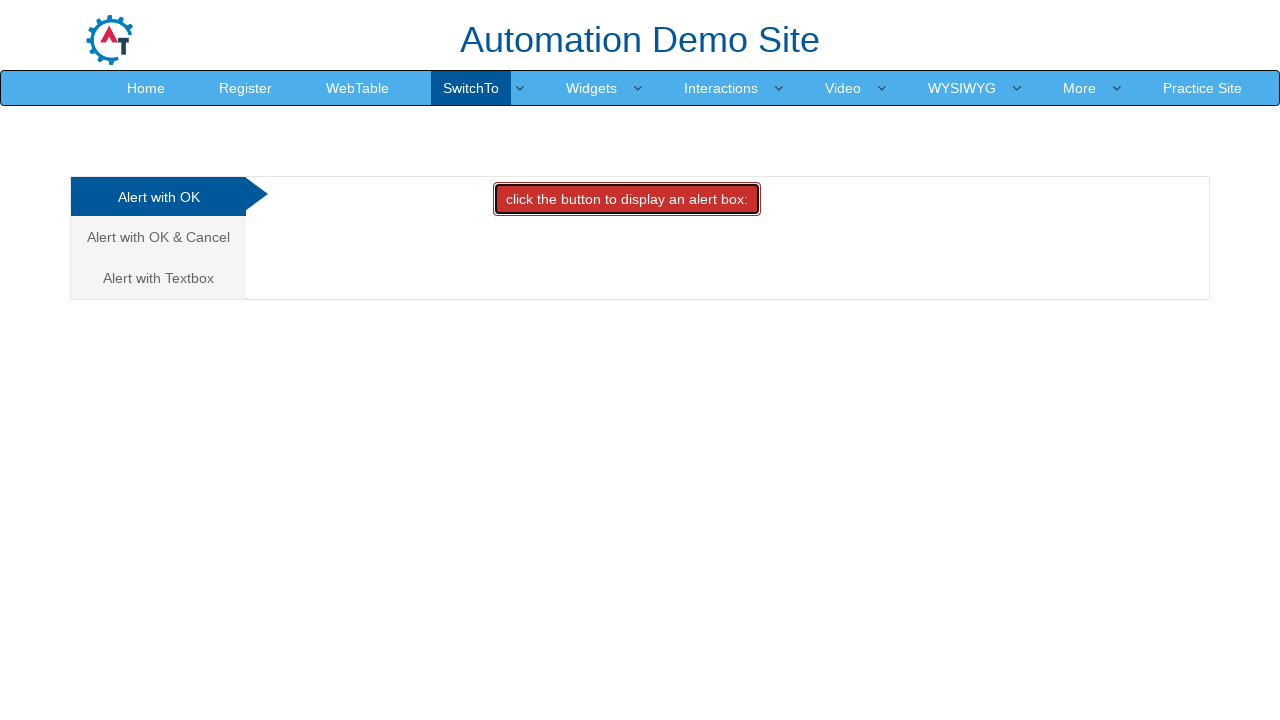

Accepted basic alert dialog
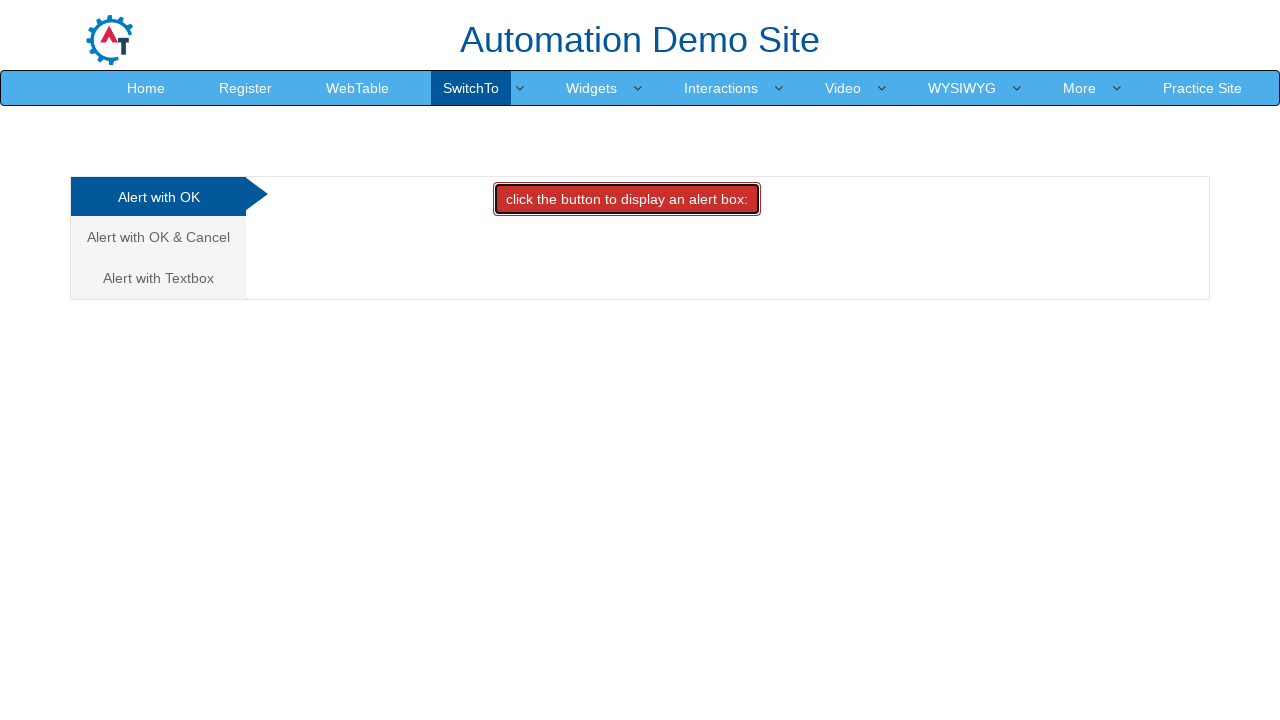

Clicked on 'Alert with OK & Cancel' tab at (158, 237) on a:text('Alert with OK & Cancel')
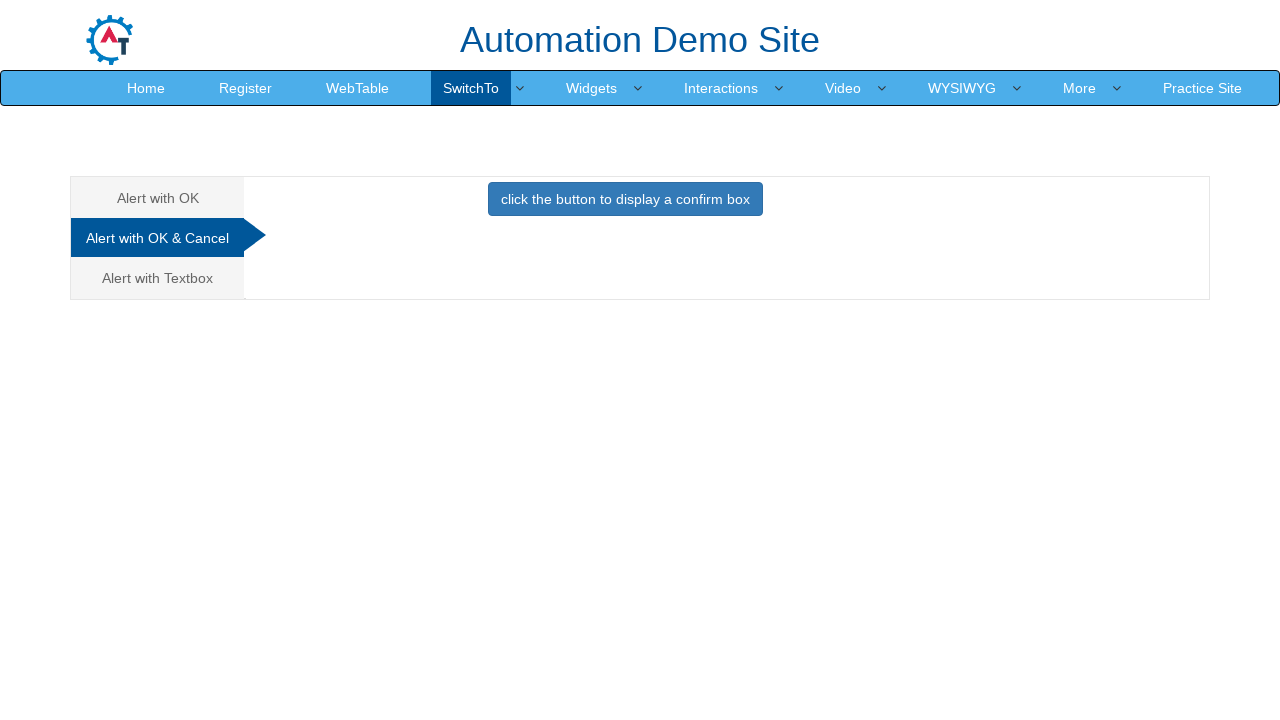

Clicked button to display confirmation box at (625, 199) on button:text('click the button to display a confirm box')
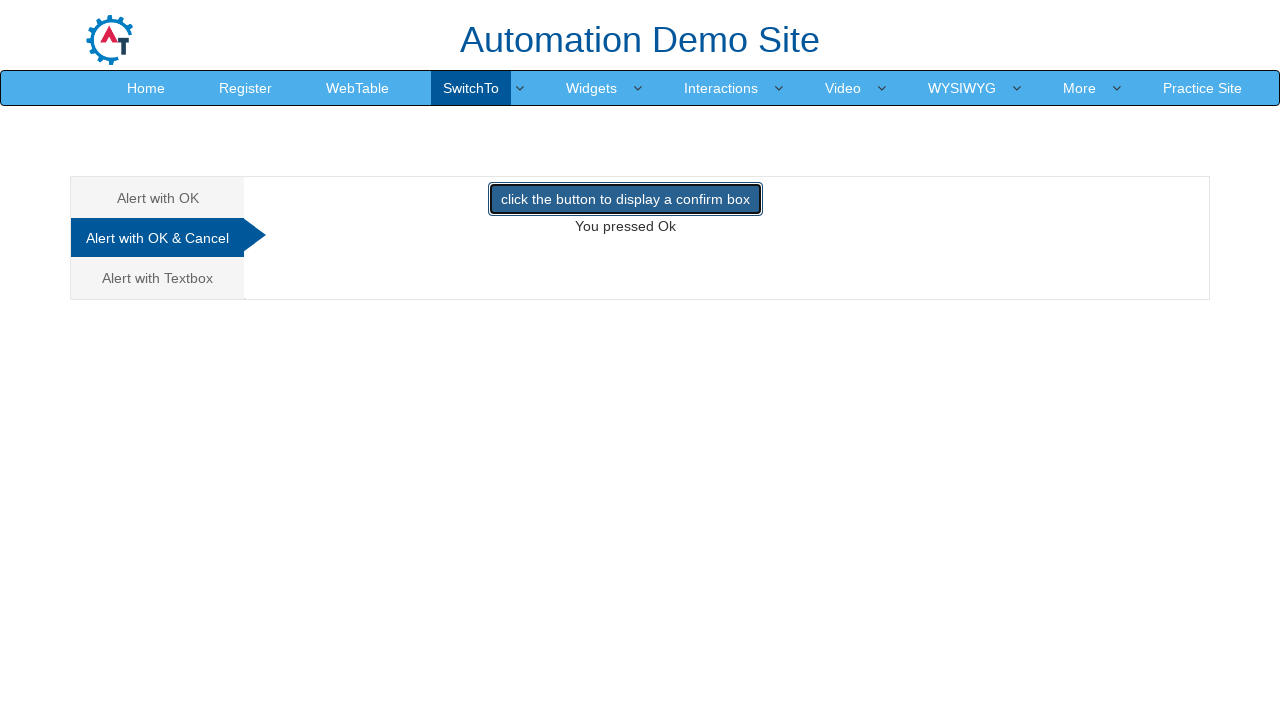

Dismissed confirmation dialog
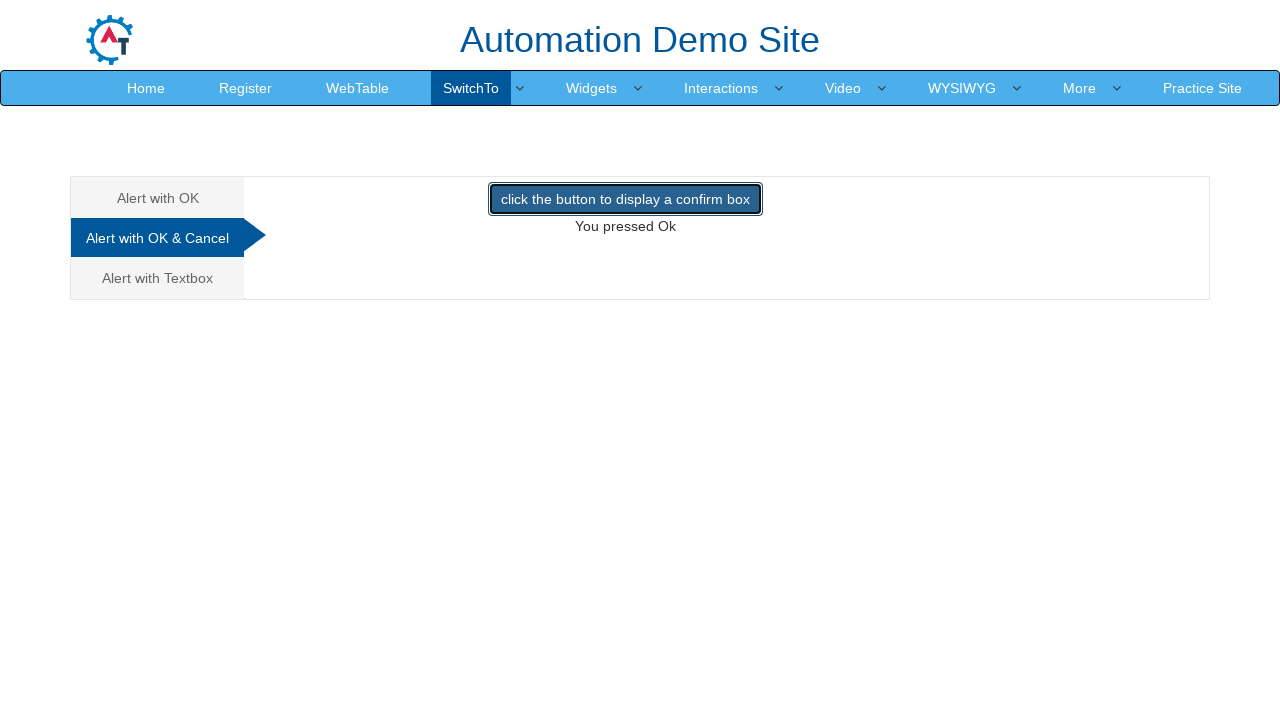

Clicked on 'Alert with Textbox' tab at (158, 278) on a:text('Alert with Textbox')
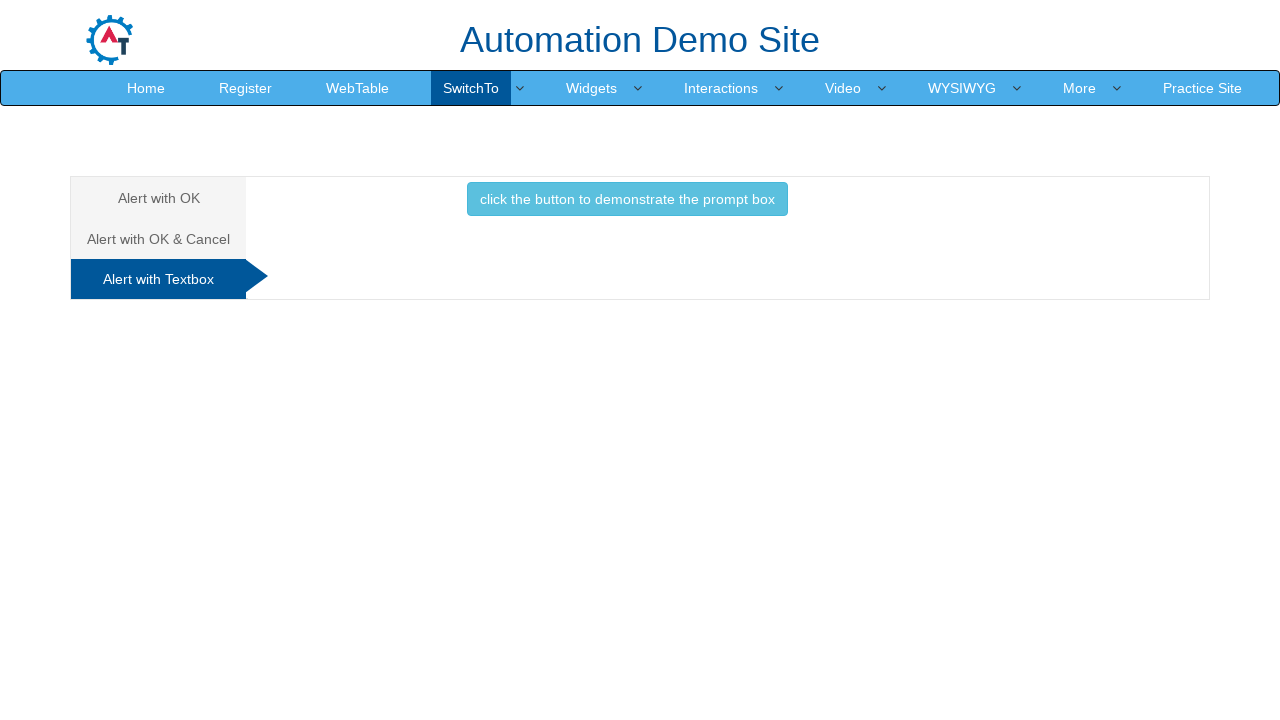

Clicked button to display prompt box at (627, 199) on button.btn.btn-info
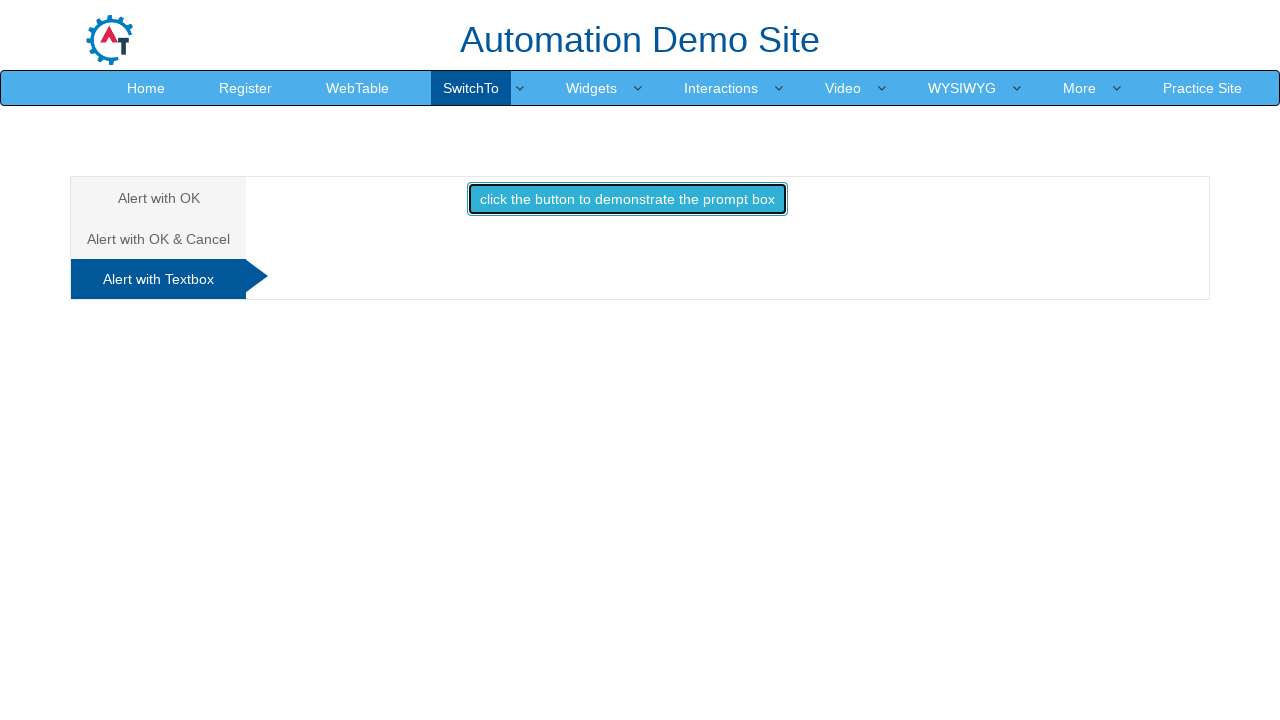

Accepted prompt dialog and entered name 'Nermin'
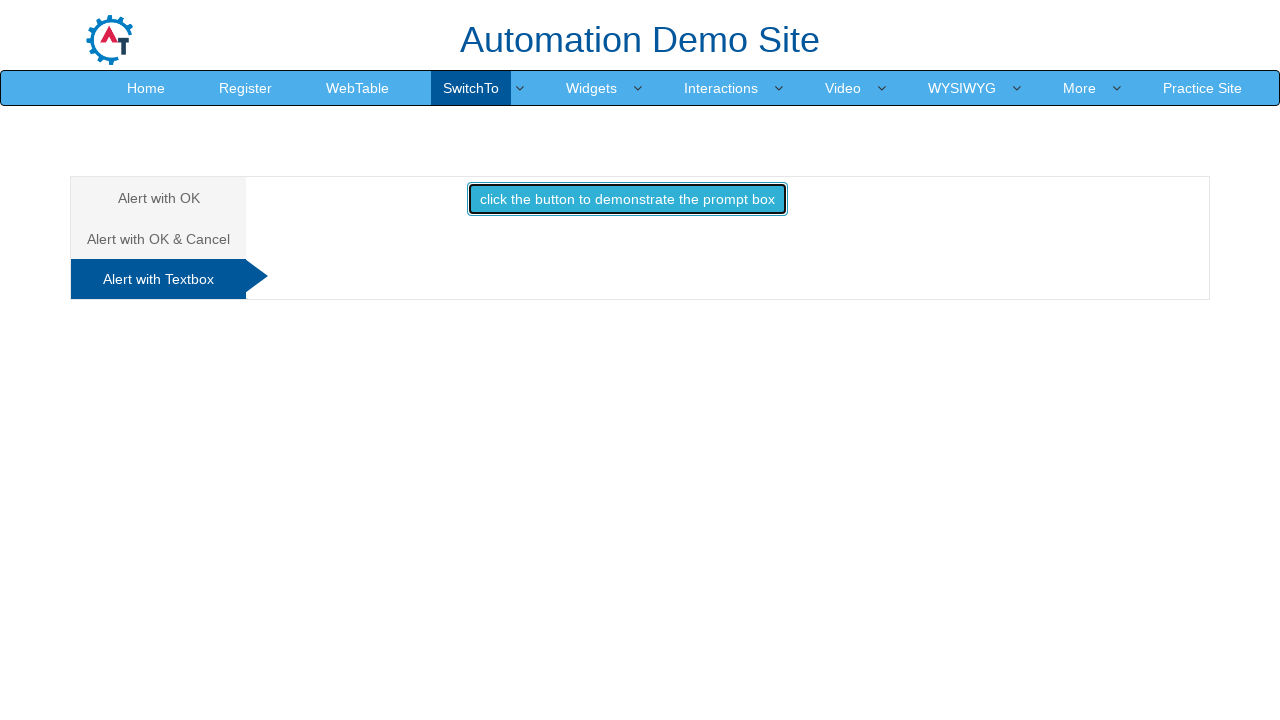

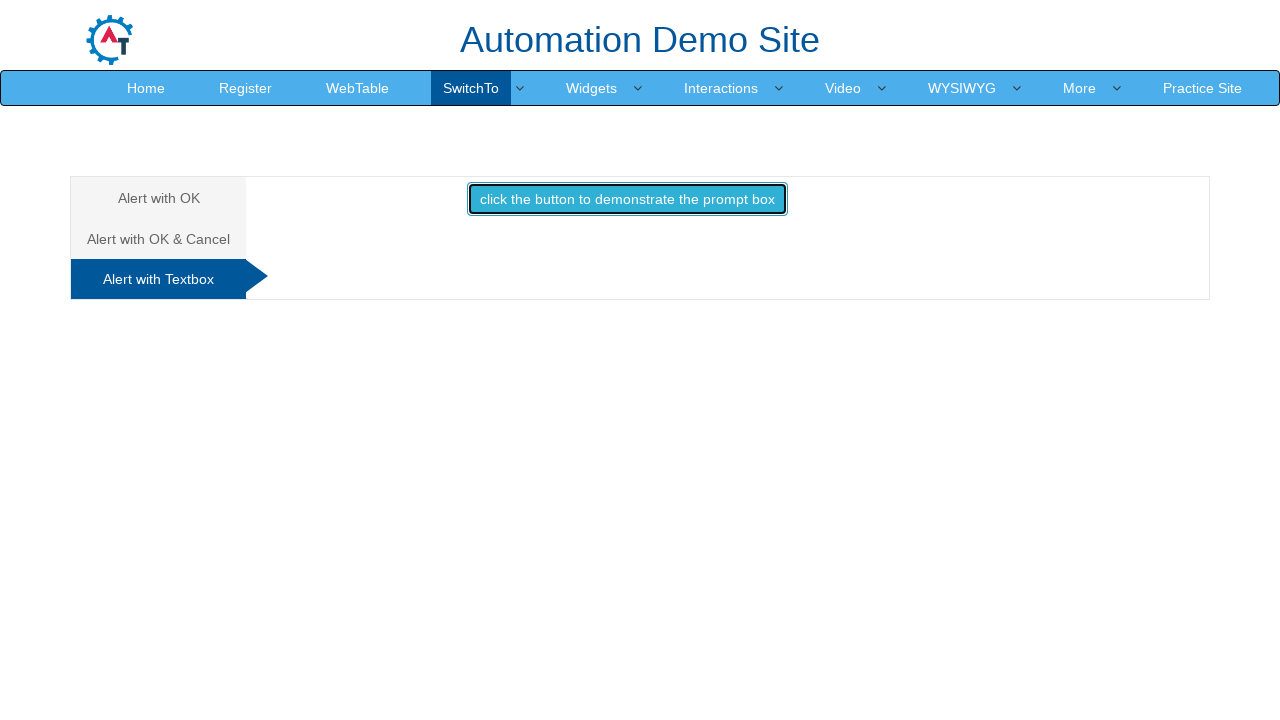